Tests a signup/registration form by filling in first name, last name, and email fields, then submitting the form

Starting URL: http://secure-retreat-92358.herokuapp.com/

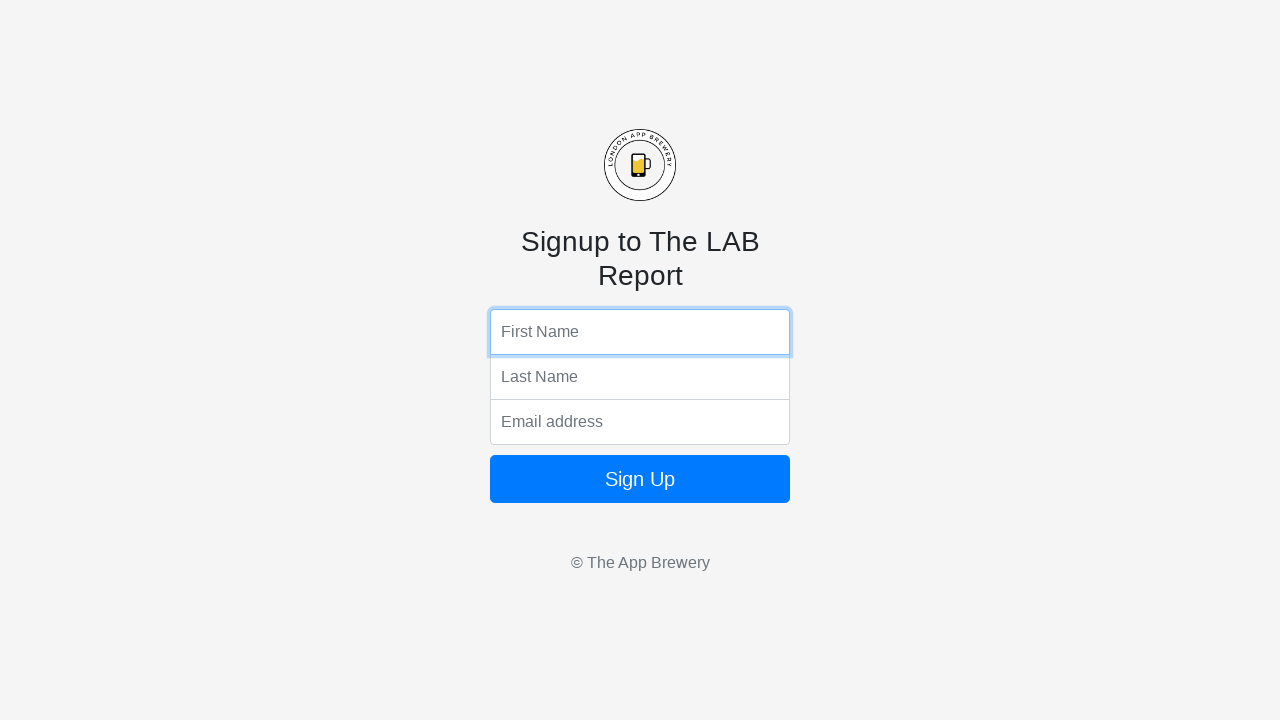

Filled first name field with 'Jennifer' on input[name='fName']
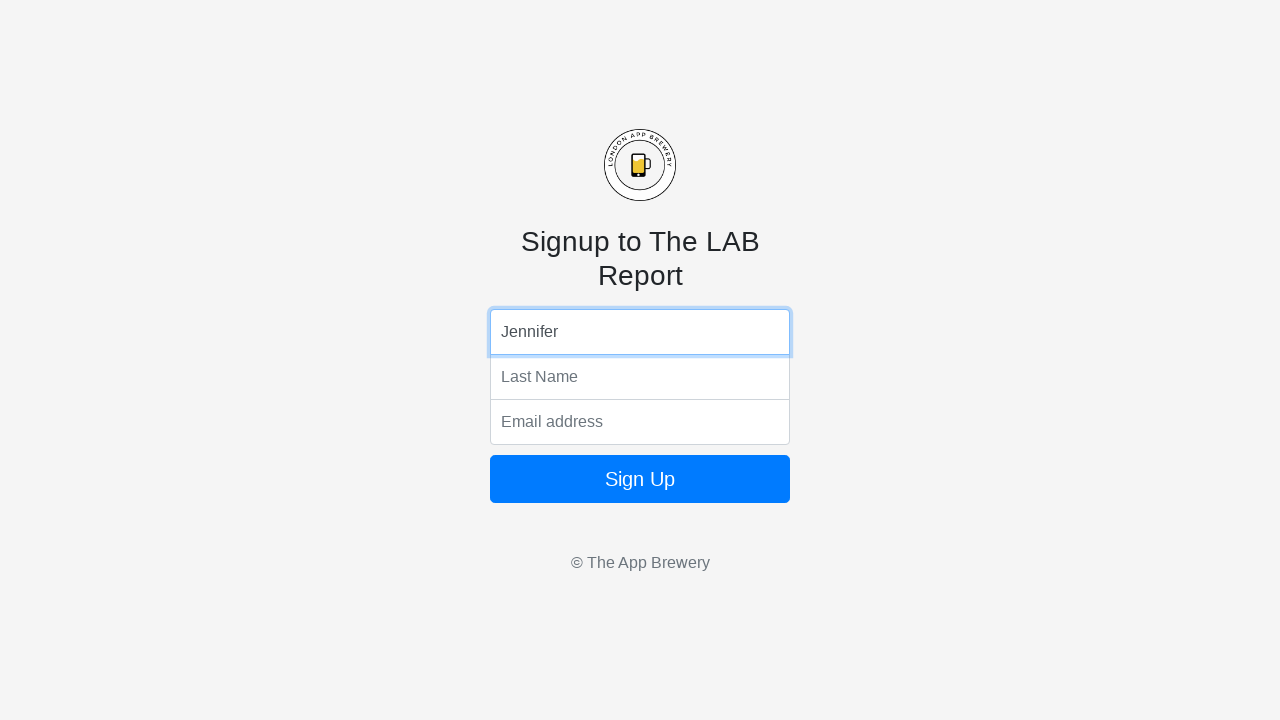

Filled last name field with 'Martinez' on input[name='lName']
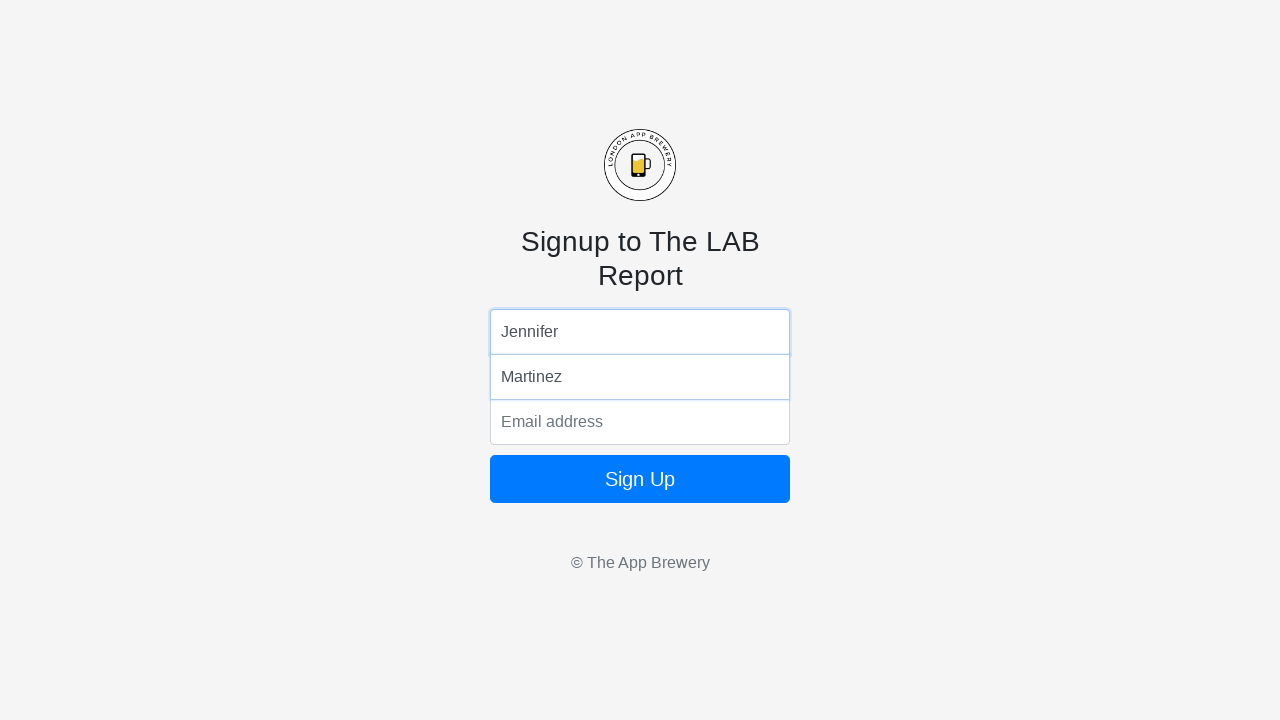

Filled email field with 'jennifer.martinez@example.com' on input[name='email']
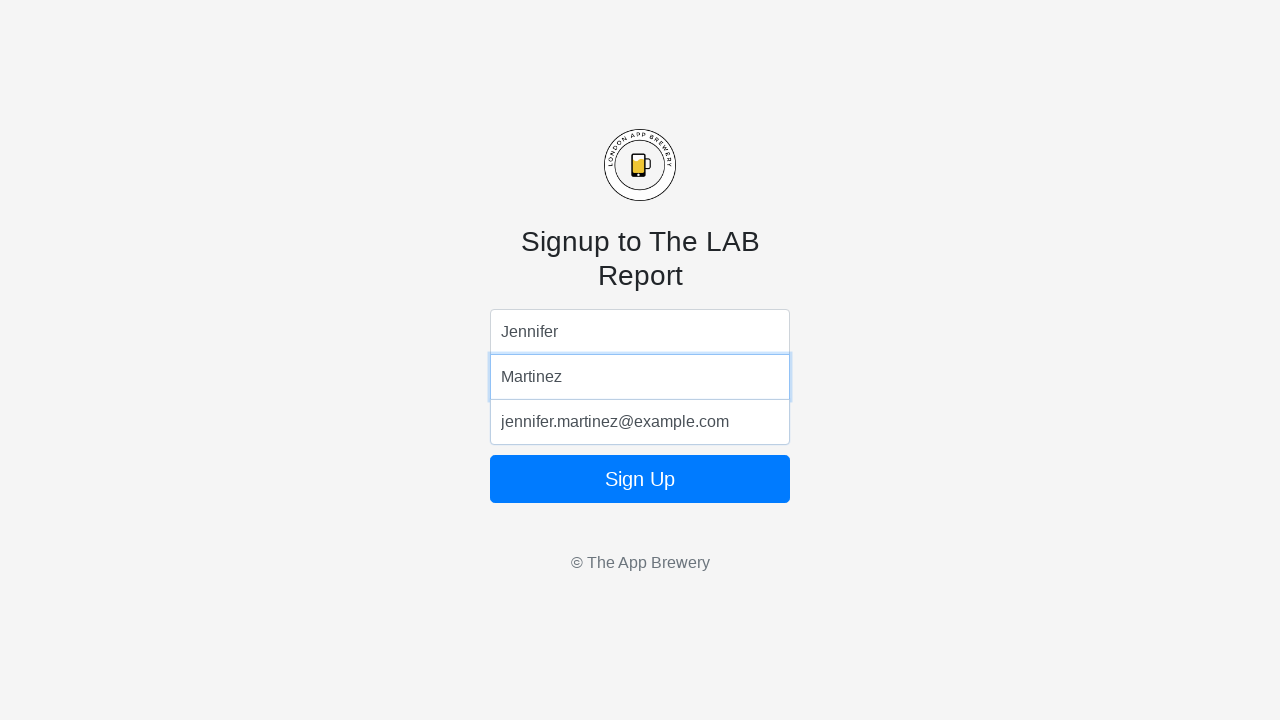

Clicked form submit button at (640, 479) on form button
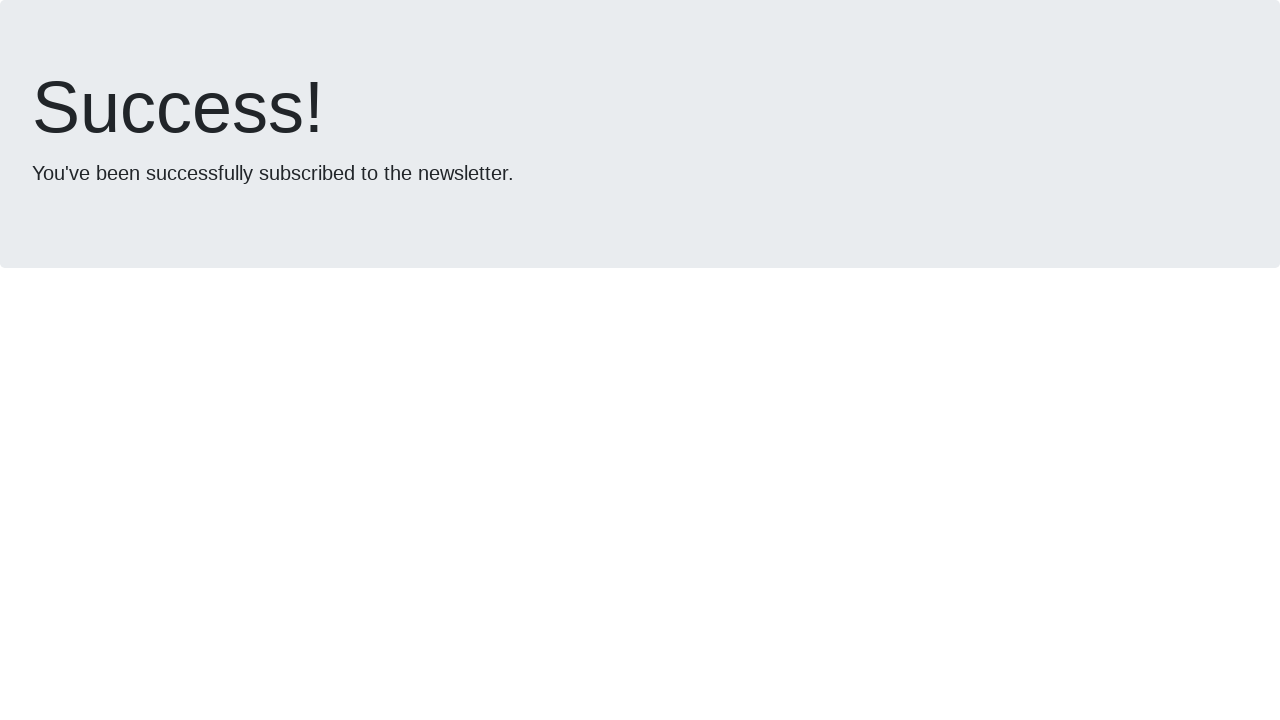

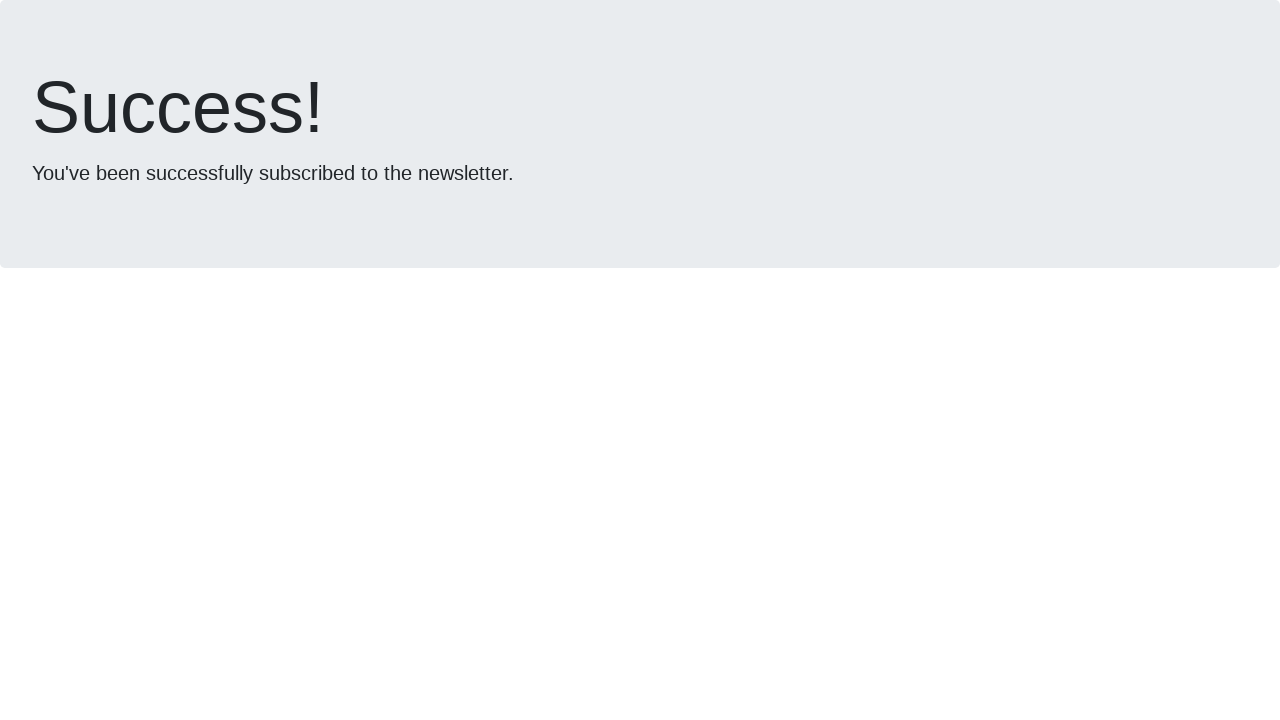